Tests that the todo counter displays the correct number of items as todos are added

Starting URL: https://demo.playwright.dev/todomvc

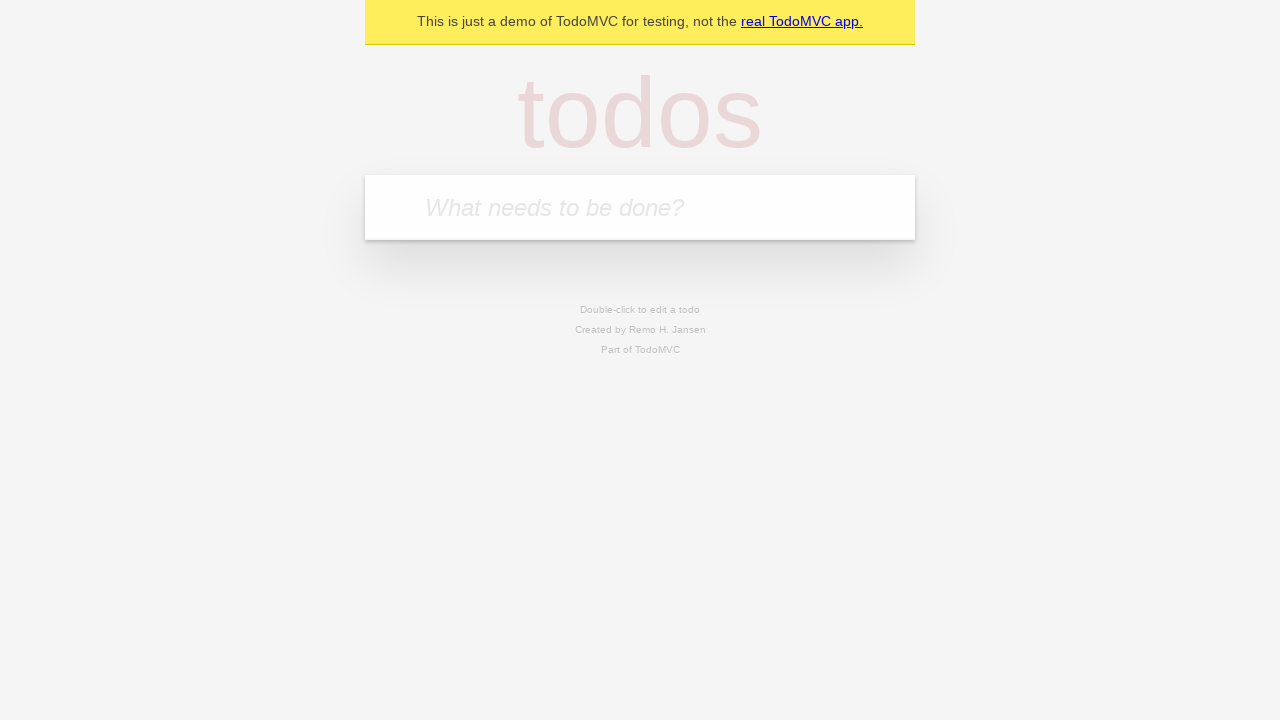

Navigated to TodoMVC demo application
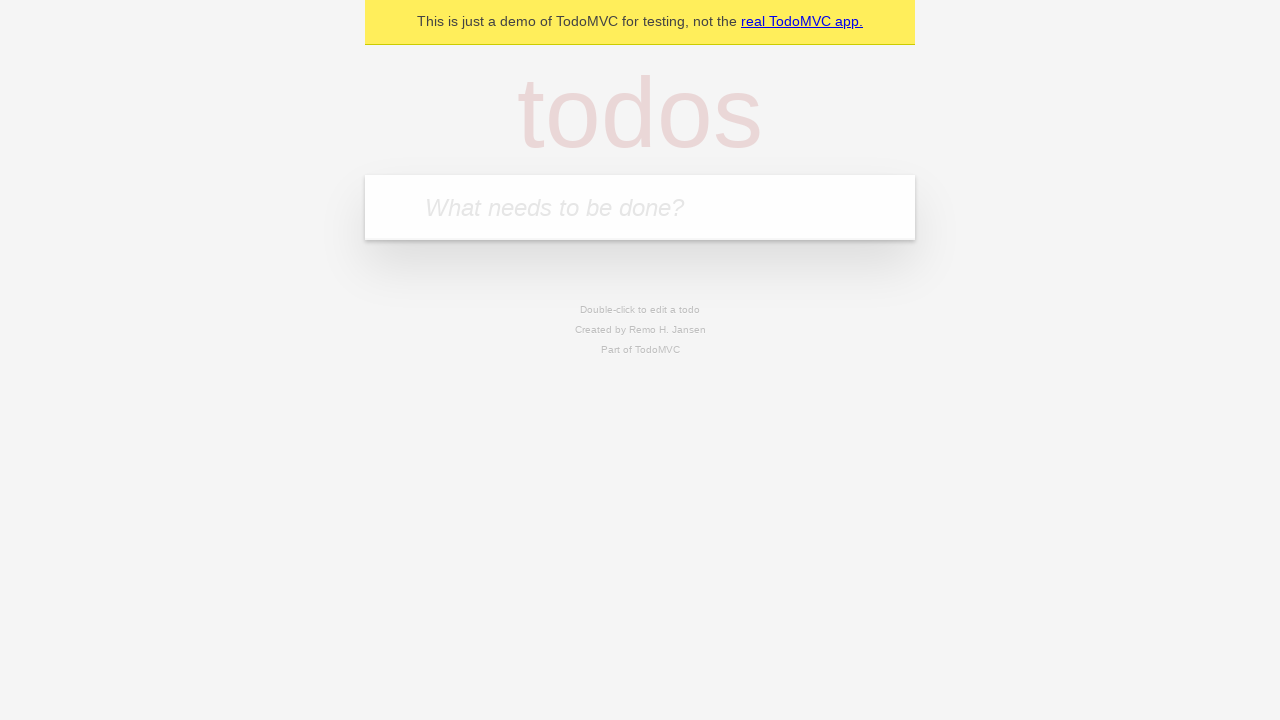

Located the new todo input field
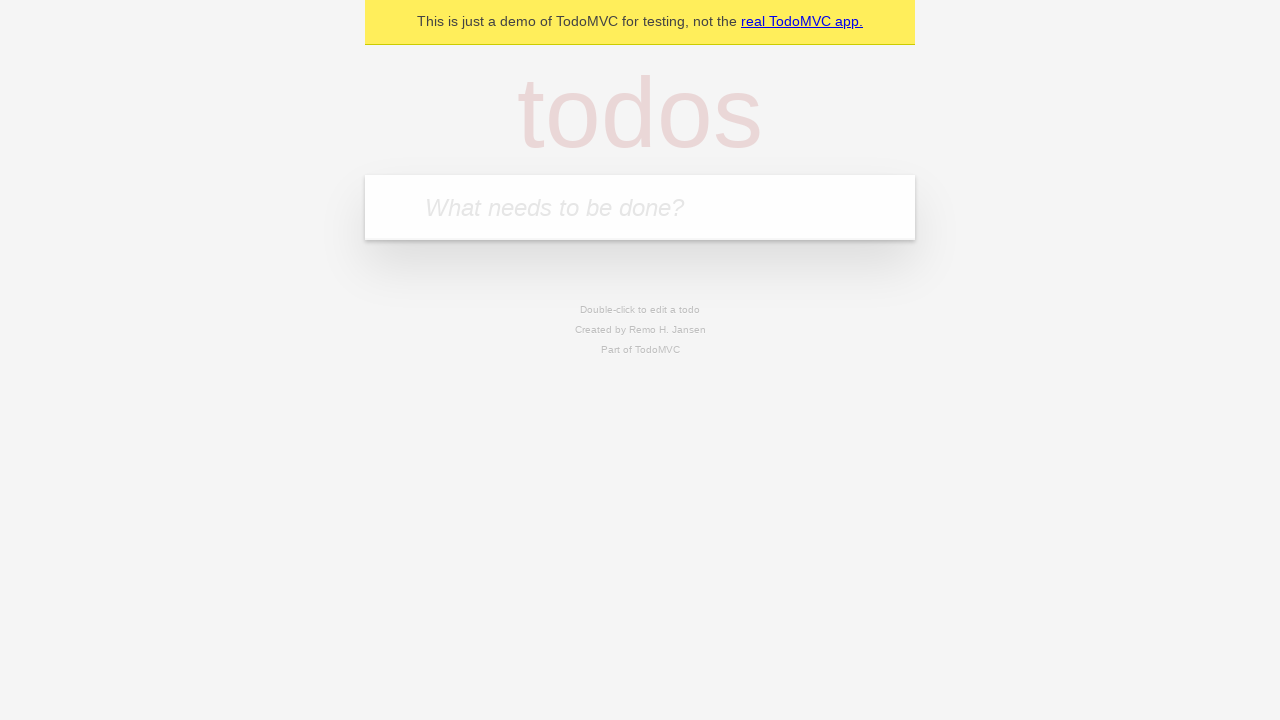

Filled input field with first todo: 'buy some cheese' on internal:attr=[placeholder="What needs to be done?"i]
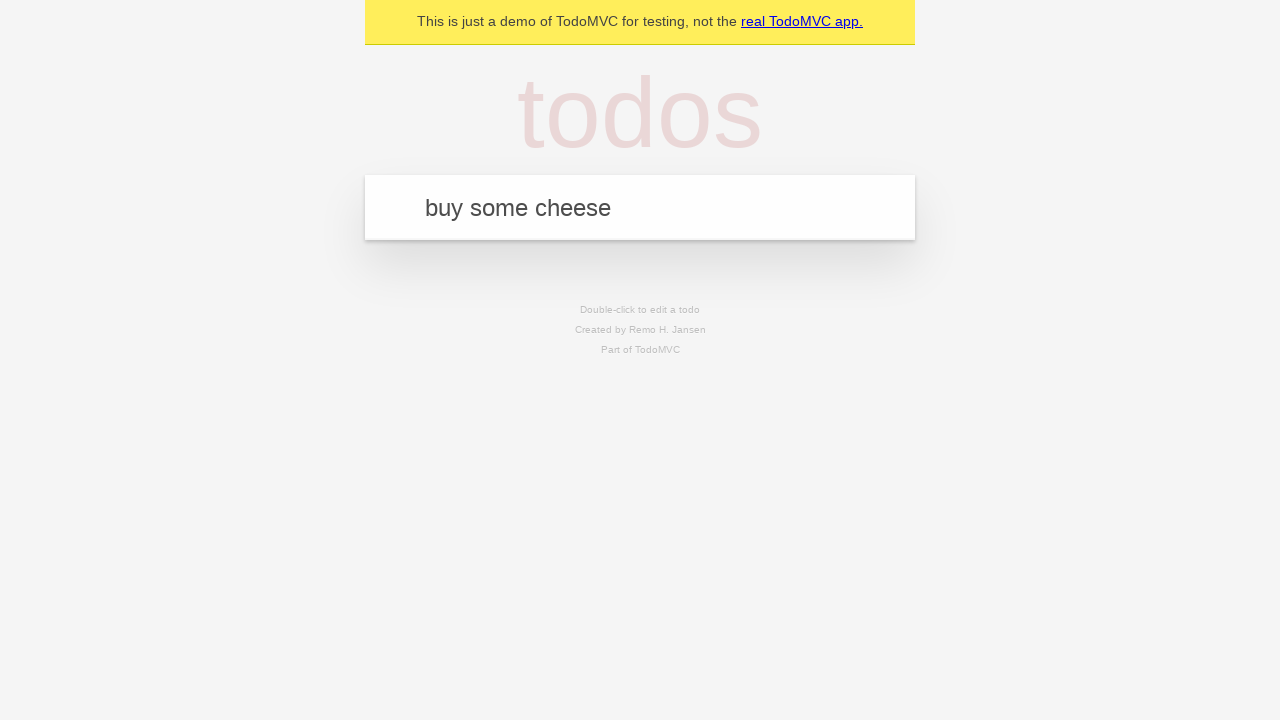

Pressed Enter to create first todo item on internal:attr=[placeholder="What needs to be done?"i]
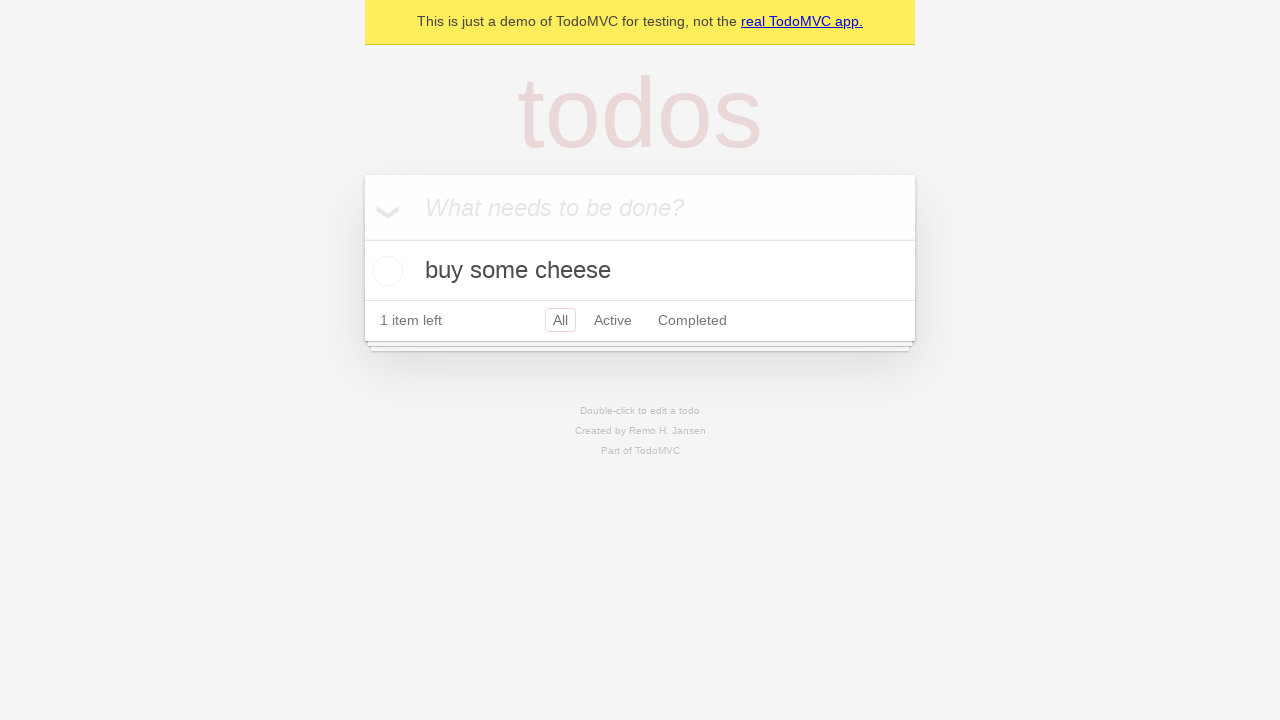

Todo counter element is now visible, displaying 1 item
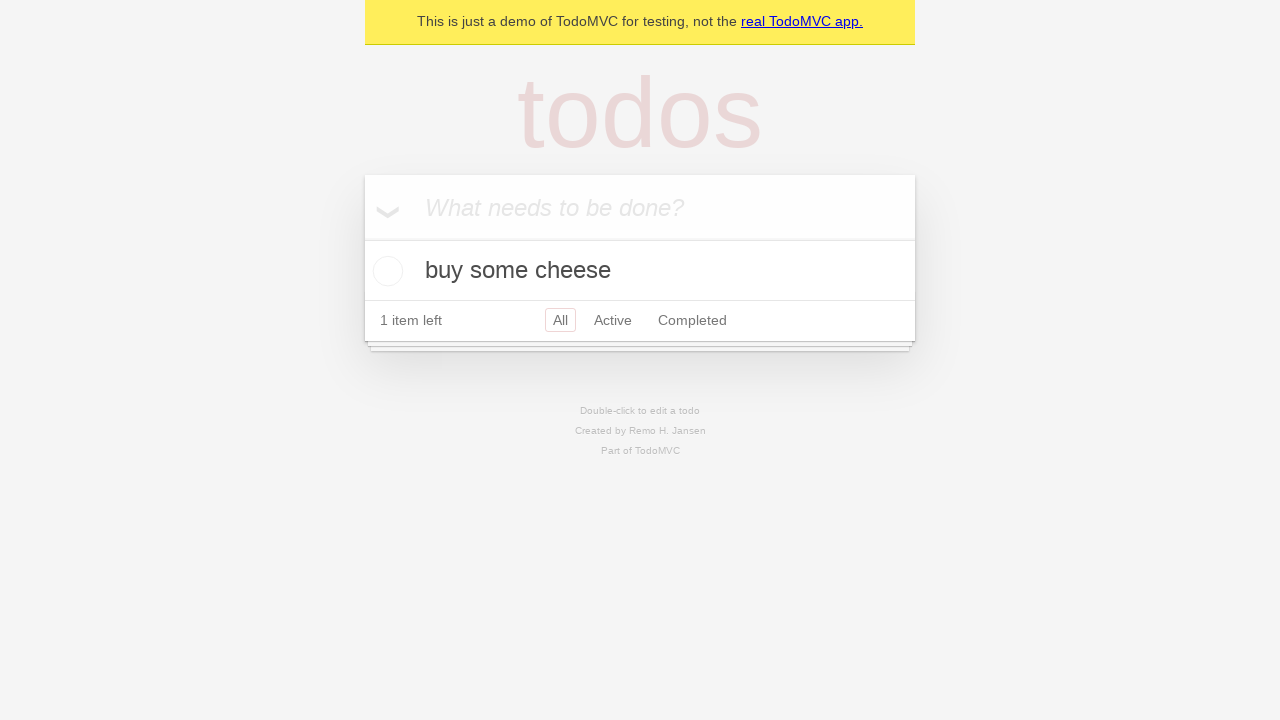

Filled input field with second todo: 'feed the cat' on internal:attr=[placeholder="What needs to be done?"i]
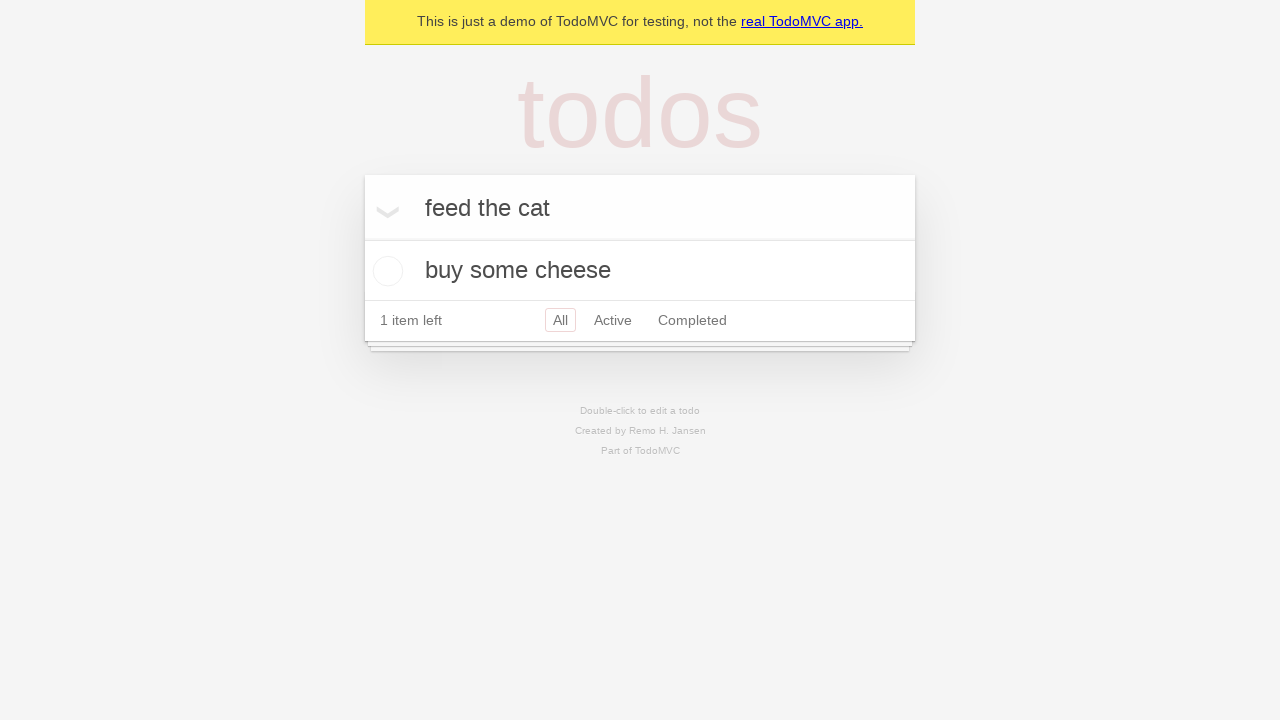

Pressed Enter to create second todo item on internal:attr=[placeholder="What needs to be done?"i]
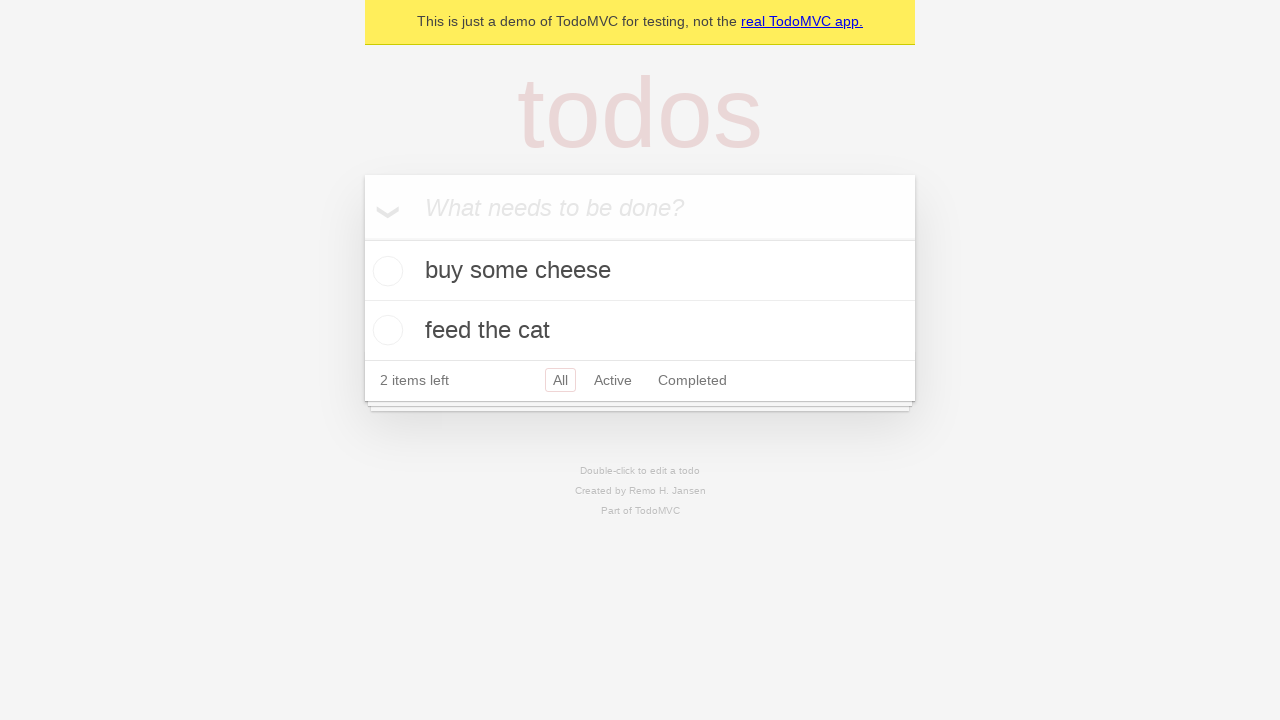

Todo counter updated to display 2 items
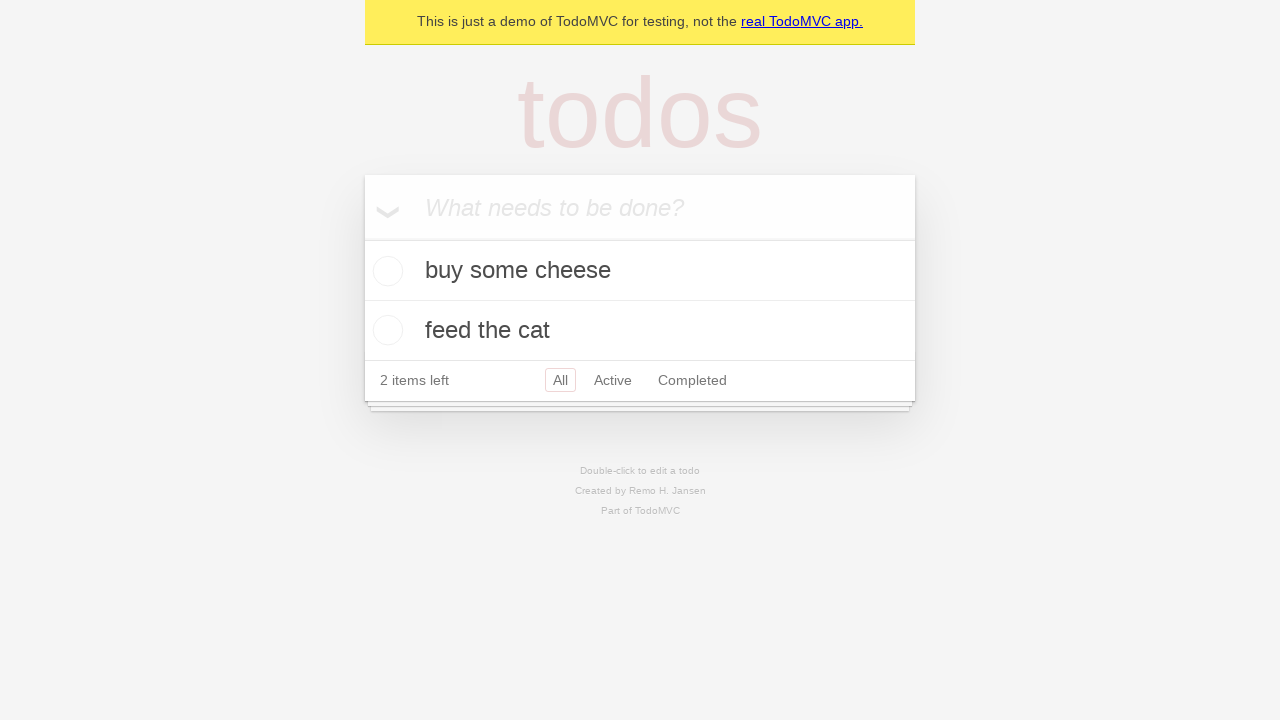

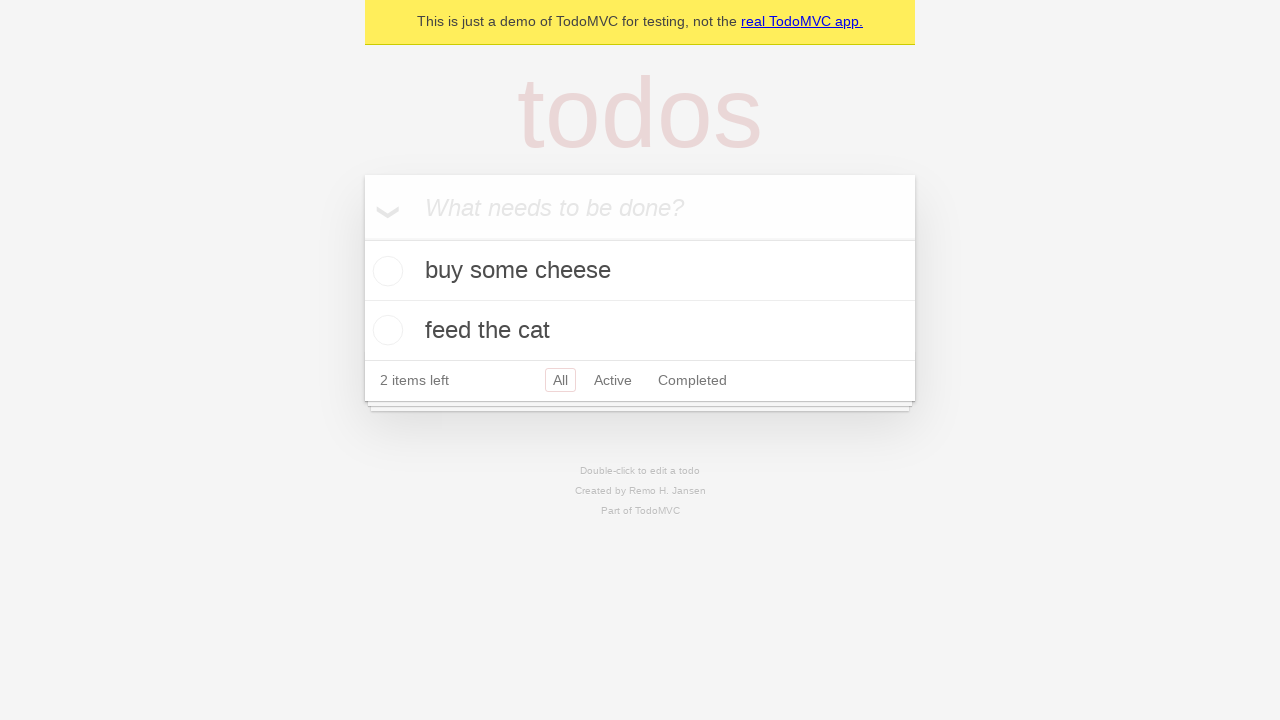